Tests checkbox functionality on an automation practice page by locating a checkbox element, clicking it, and verifying its selected state.

Starting URL: https://rahulshettyacademy.com/AutomationPractice/

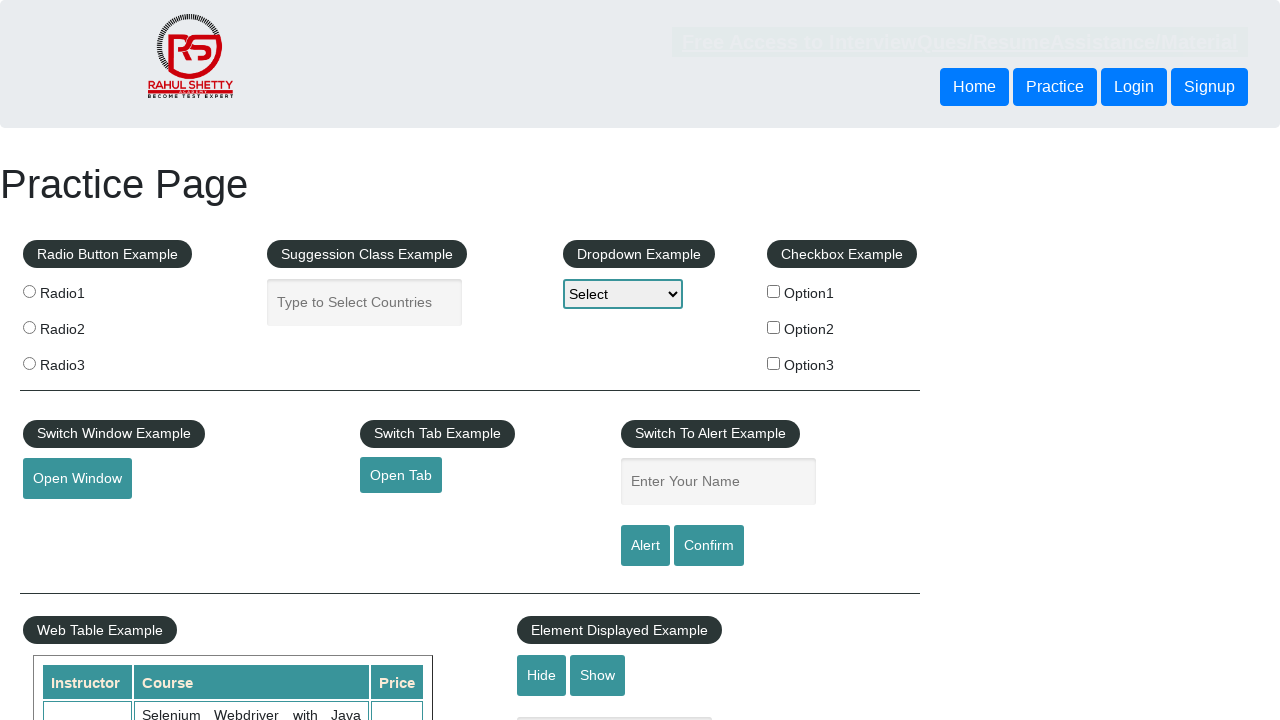

Checkbox Example section loaded and visible
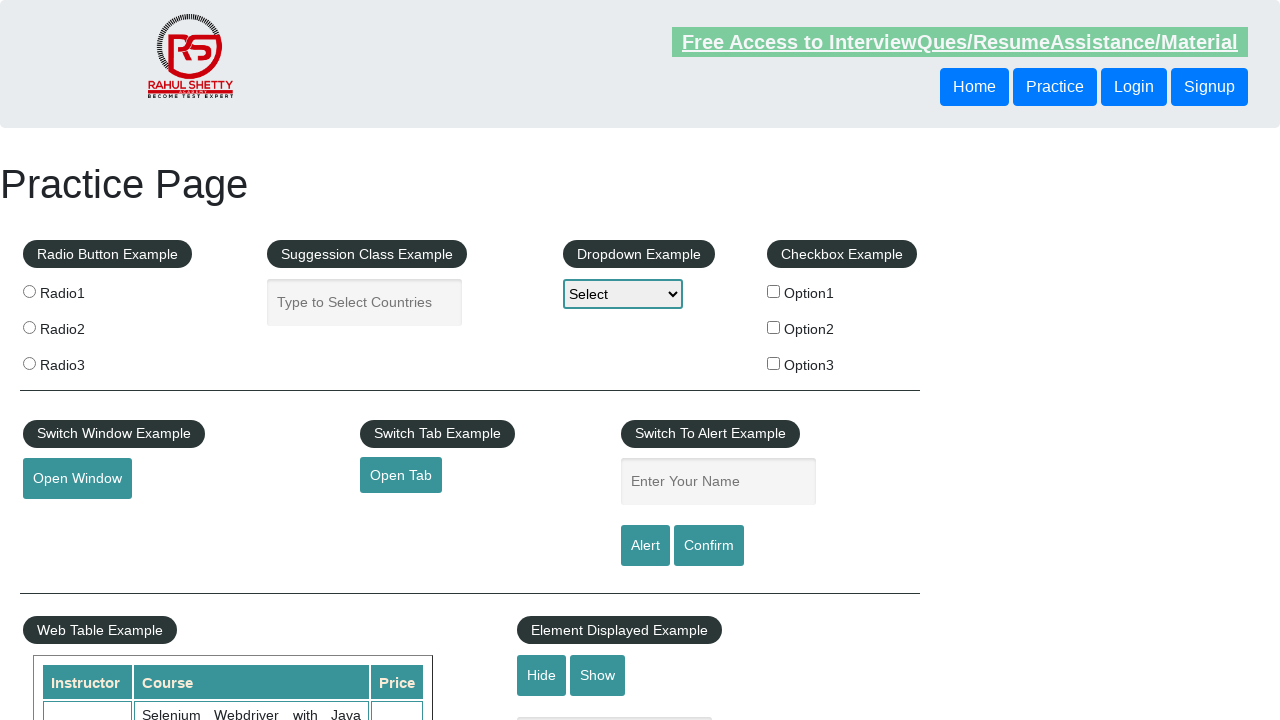

Clicked the first checkbox option at (774, 291) on #checkBoxOption1
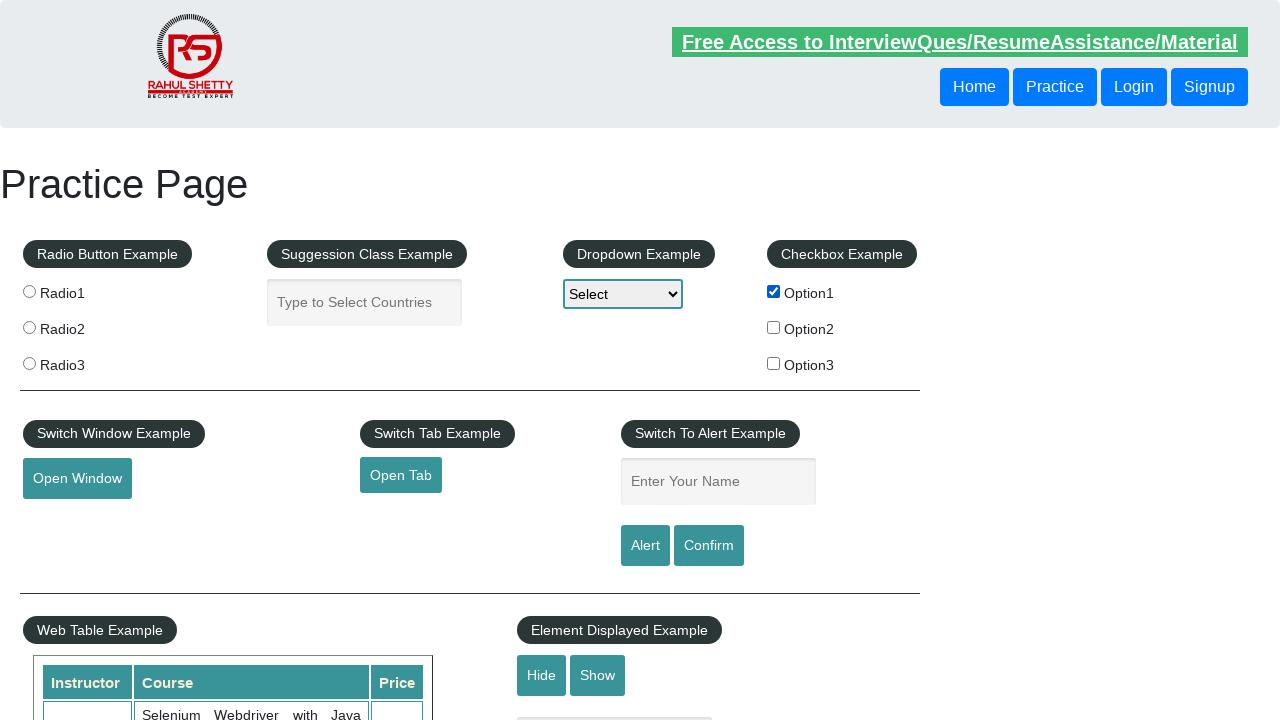

Verified that the first checkbox is selected
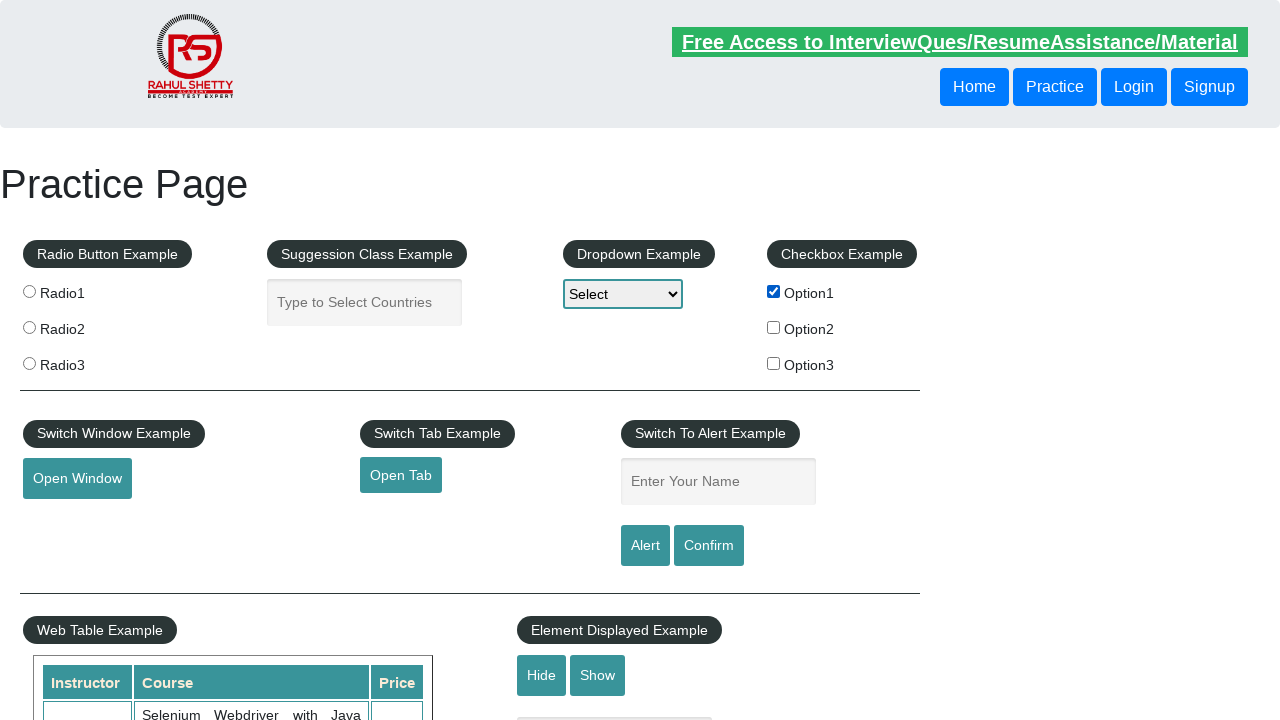

Checkbox container is loaded and visible
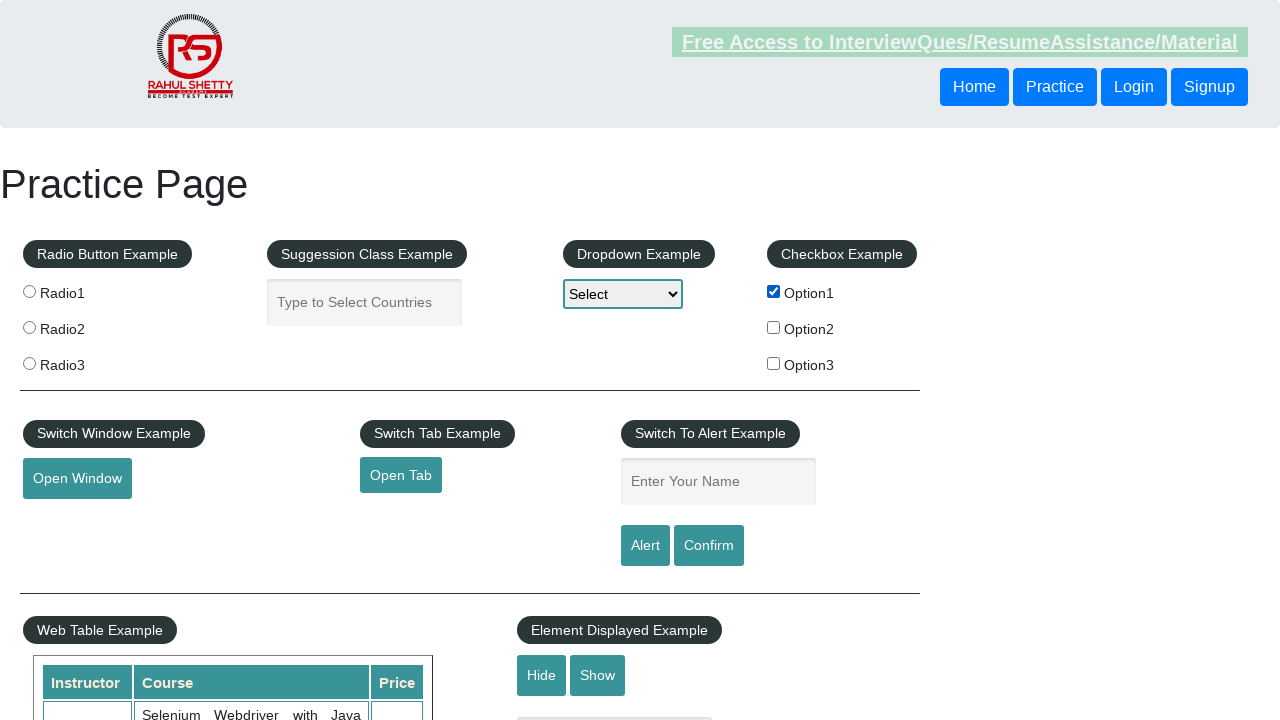

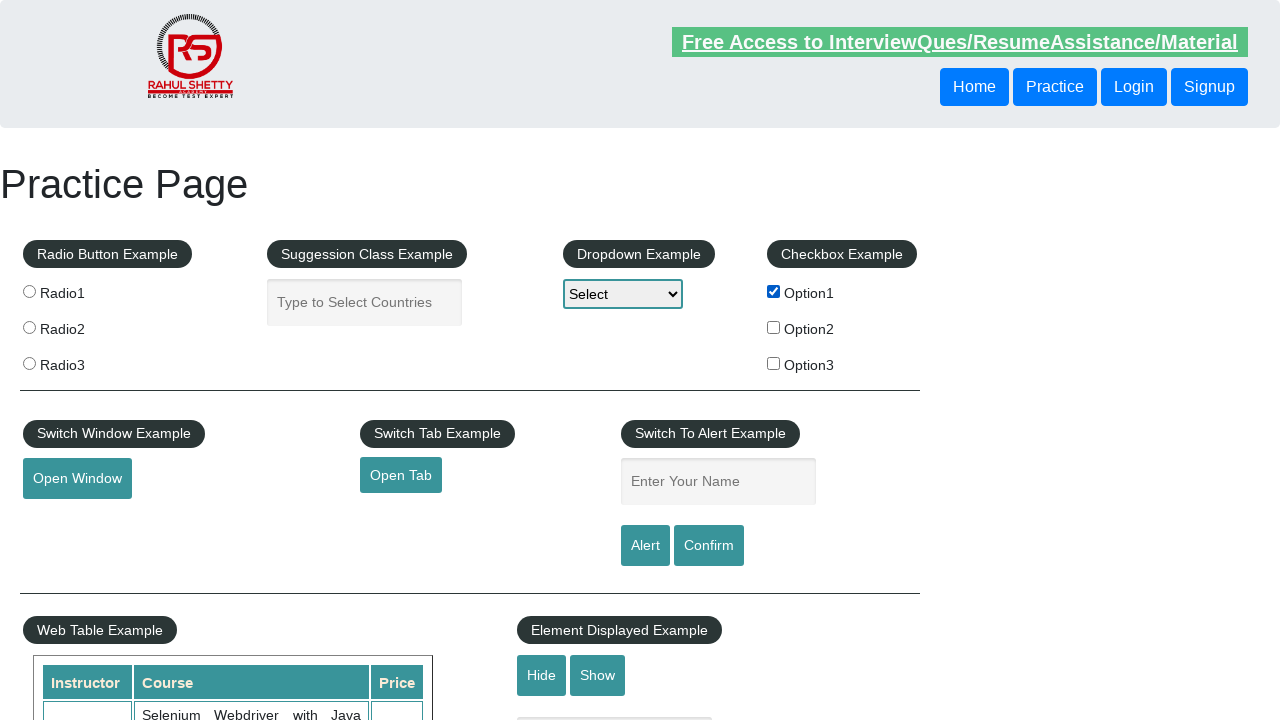